Fills out a signup form with first name, last name, and email fields, then submits the form

Starting URL: https://secure-retreat-92358.herokuapp.com/

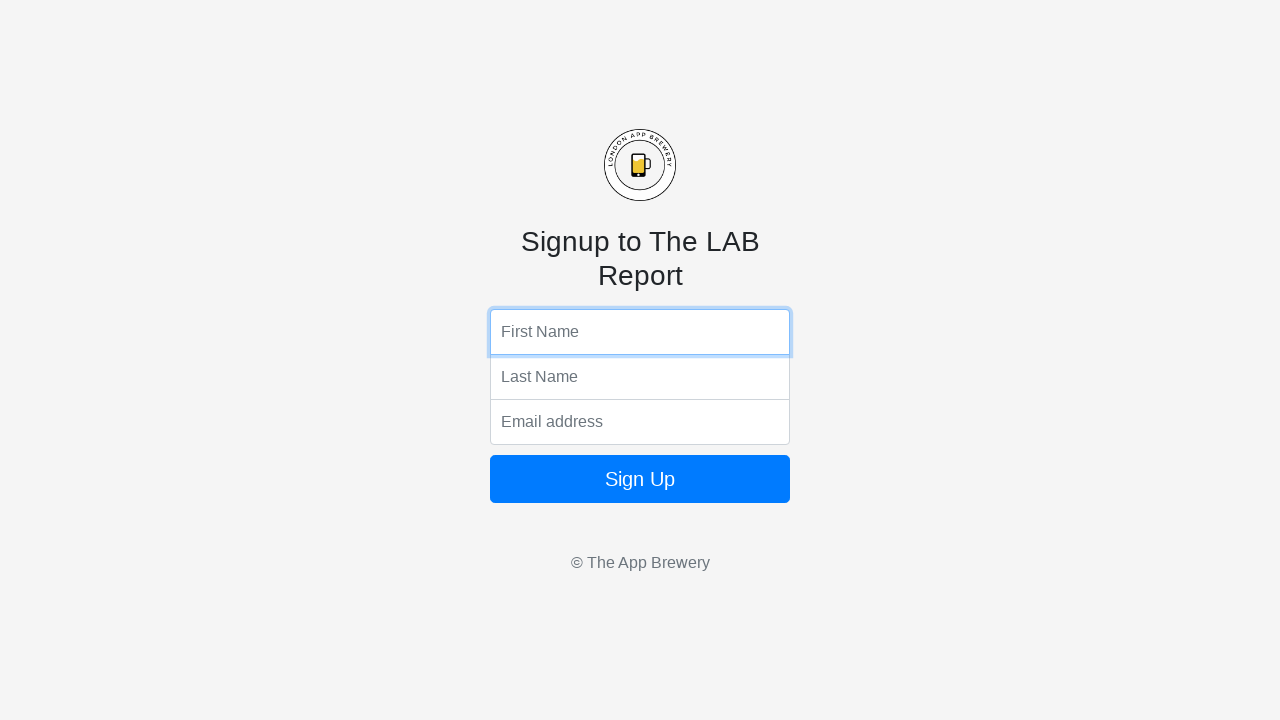

Filled first name field with 'Michael' on input[name='fName']
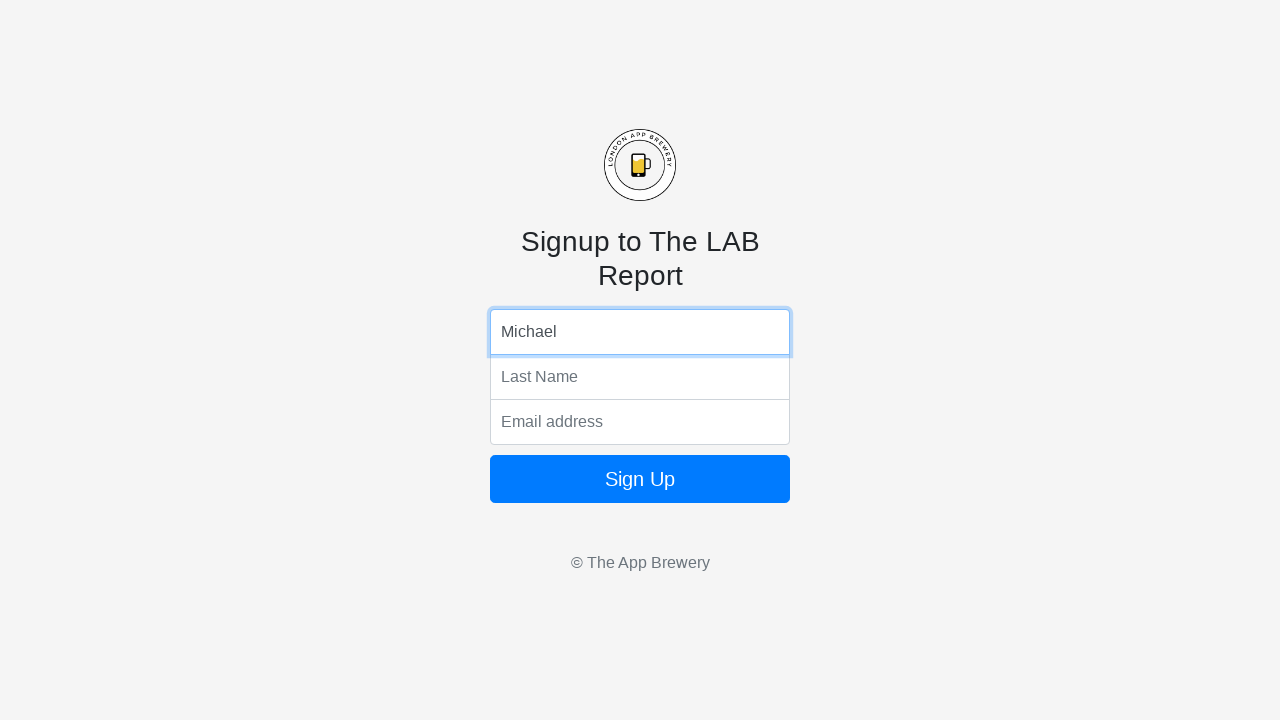

Filled last name field with 'Johnson' on input[name='lName']
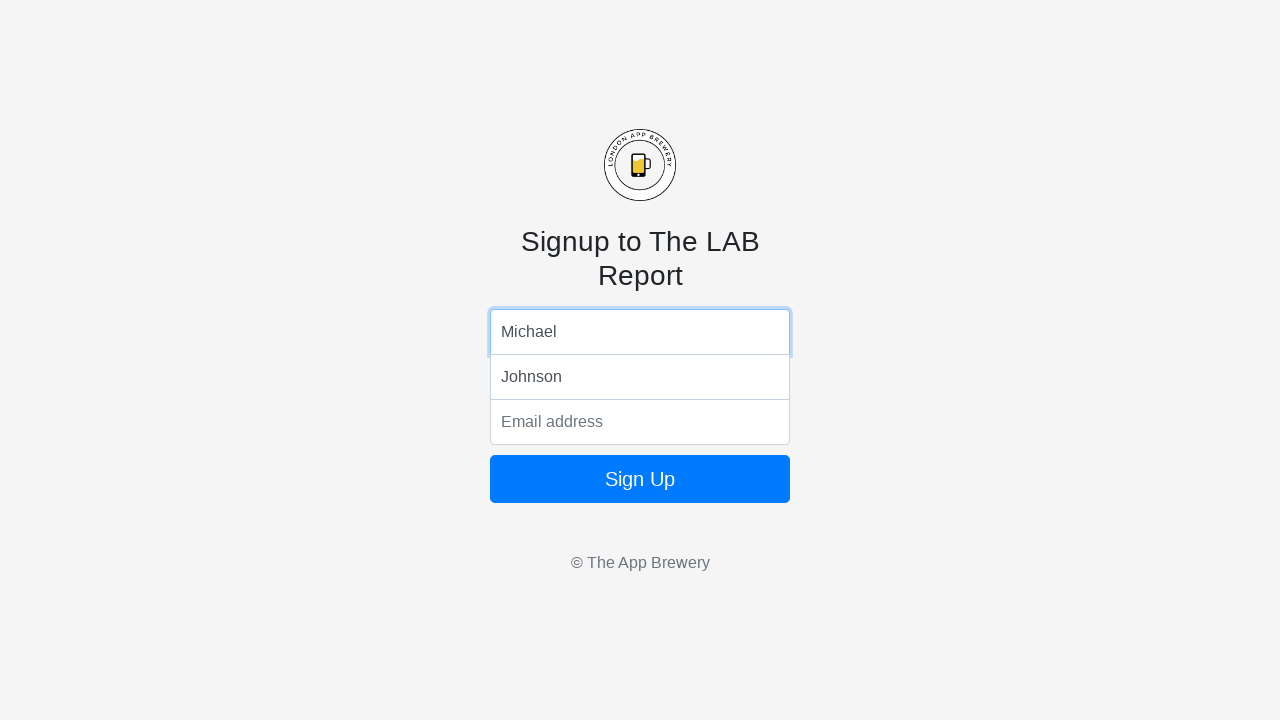

Filled email field with 'mjohnson@example.com' on input[name='email']
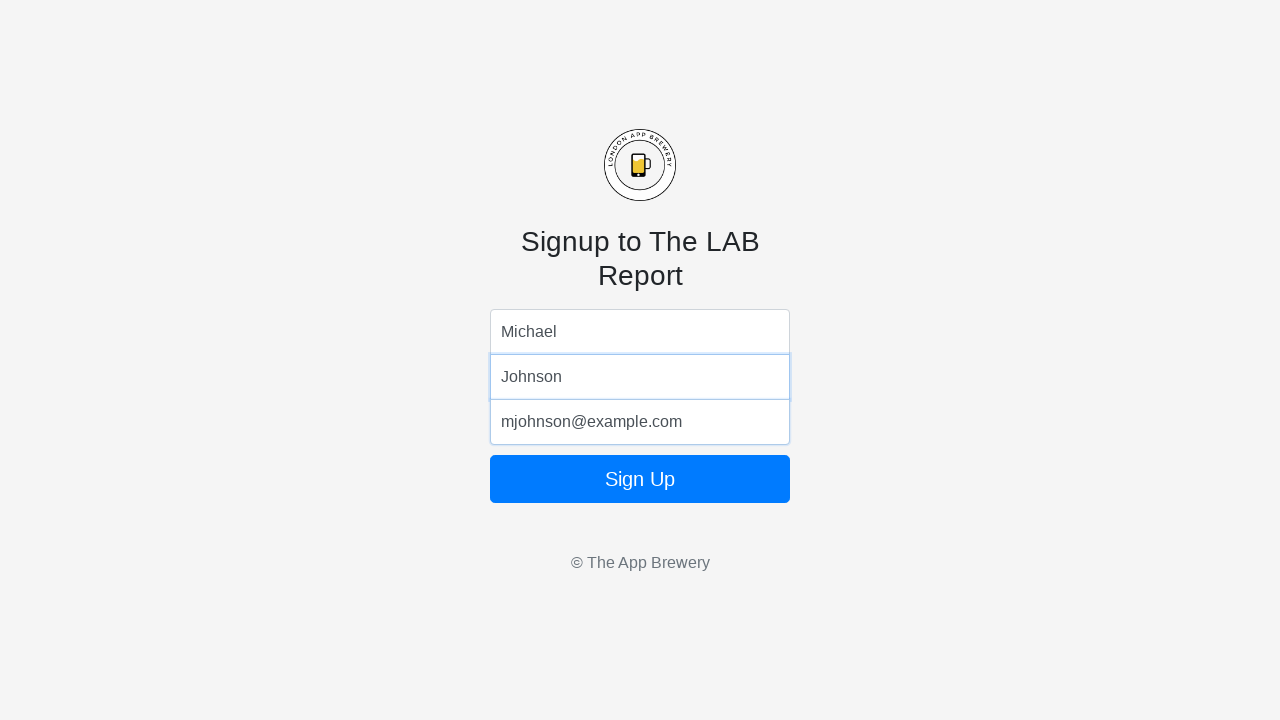

Clicked the submit button to submit the signup form at (640, 479) on button
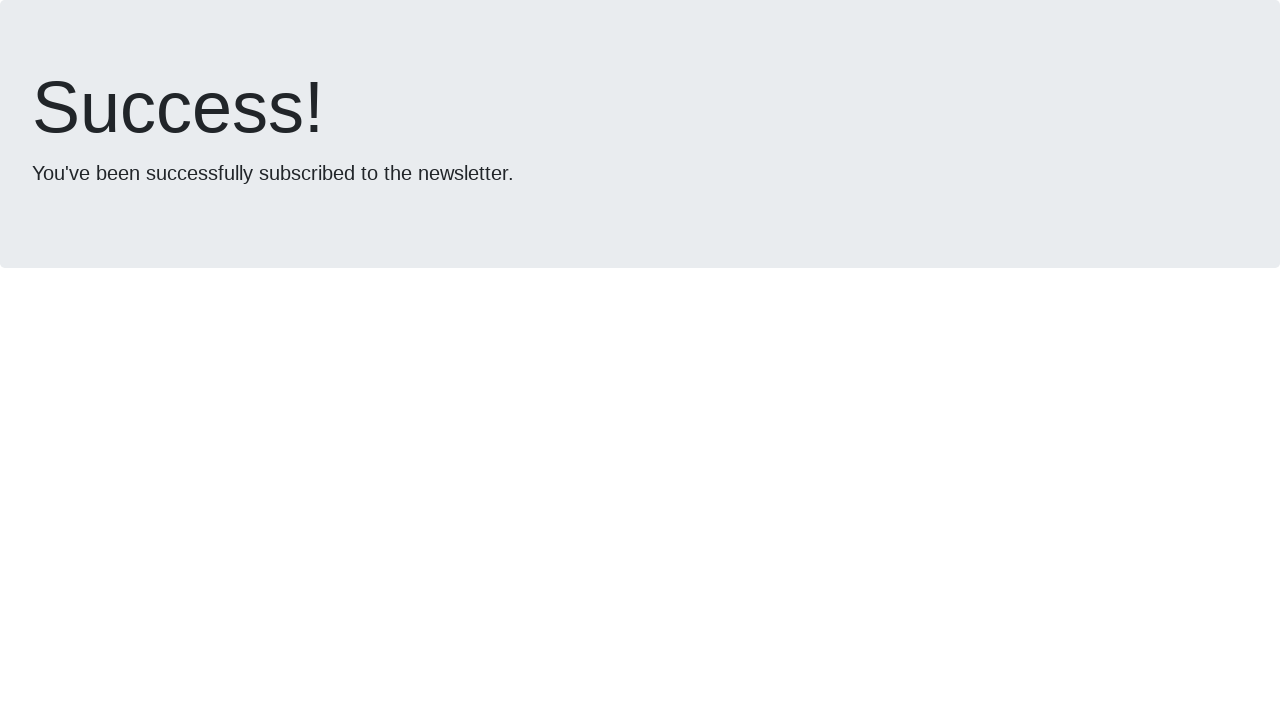

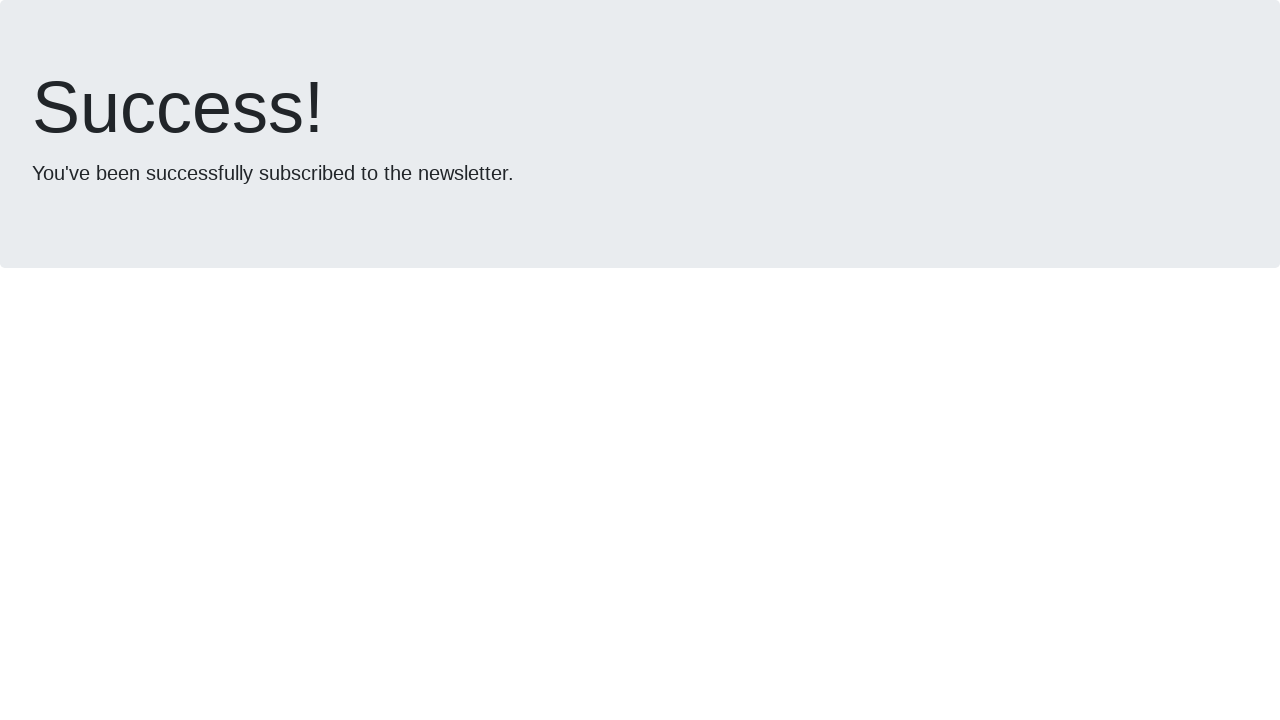